Tests editing a todo item by double-clicking it, changing the text, and pressing Enter to save.

Starting URL: https://demo.playwright.dev/todomvc

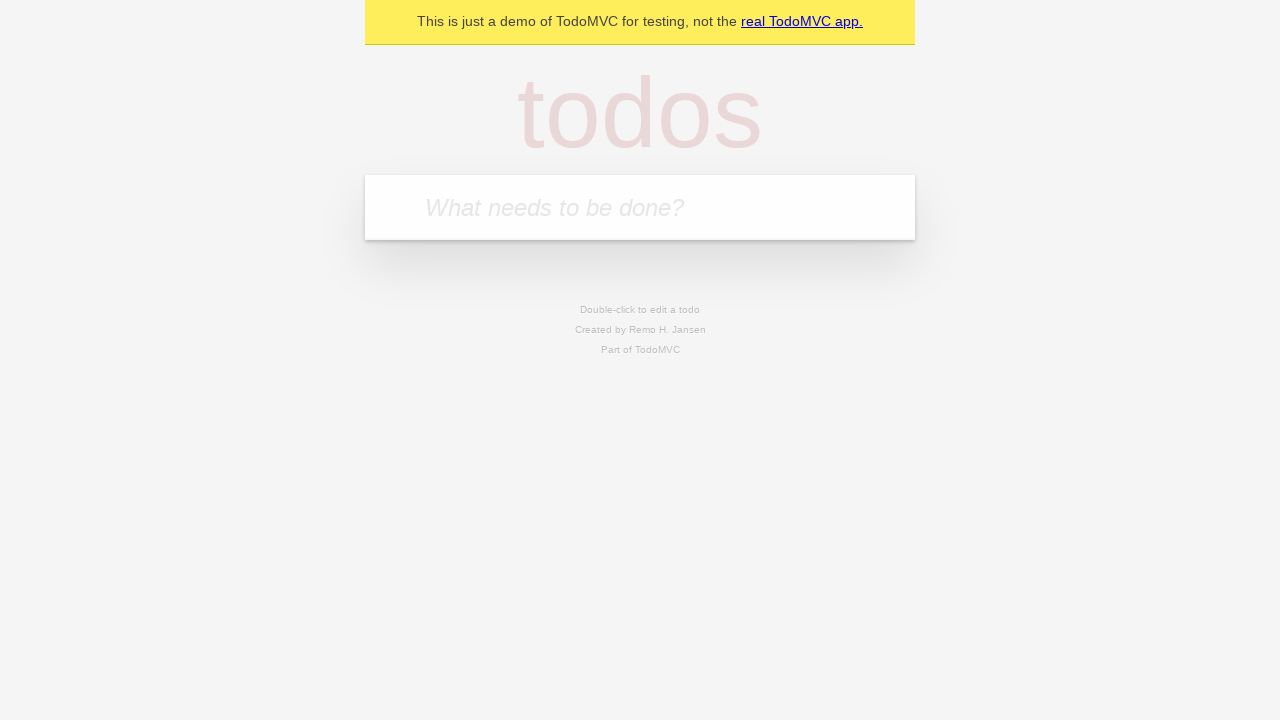

Filled todo input with 'buy some cheese' on internal:attr=[placeholder="What needs to be done?"i]
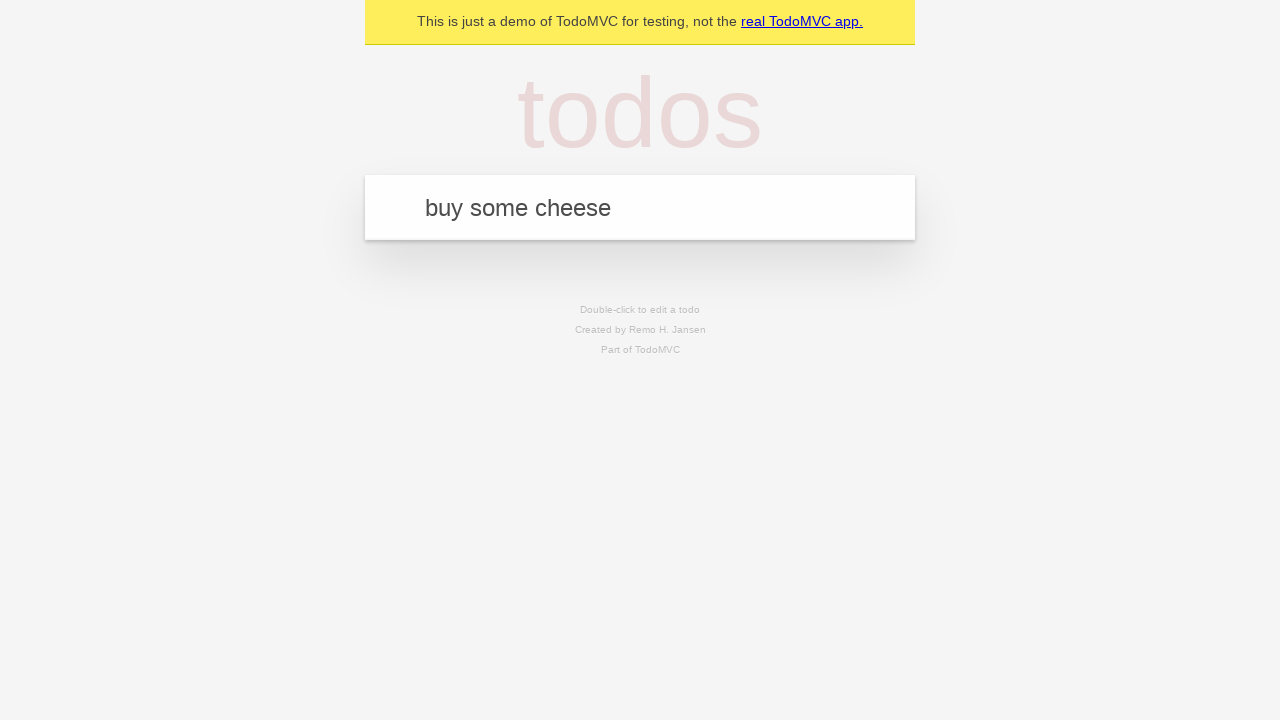

Pressed Enter to create first todo on internal:attr=[placeholder="What needs to be done?"i]
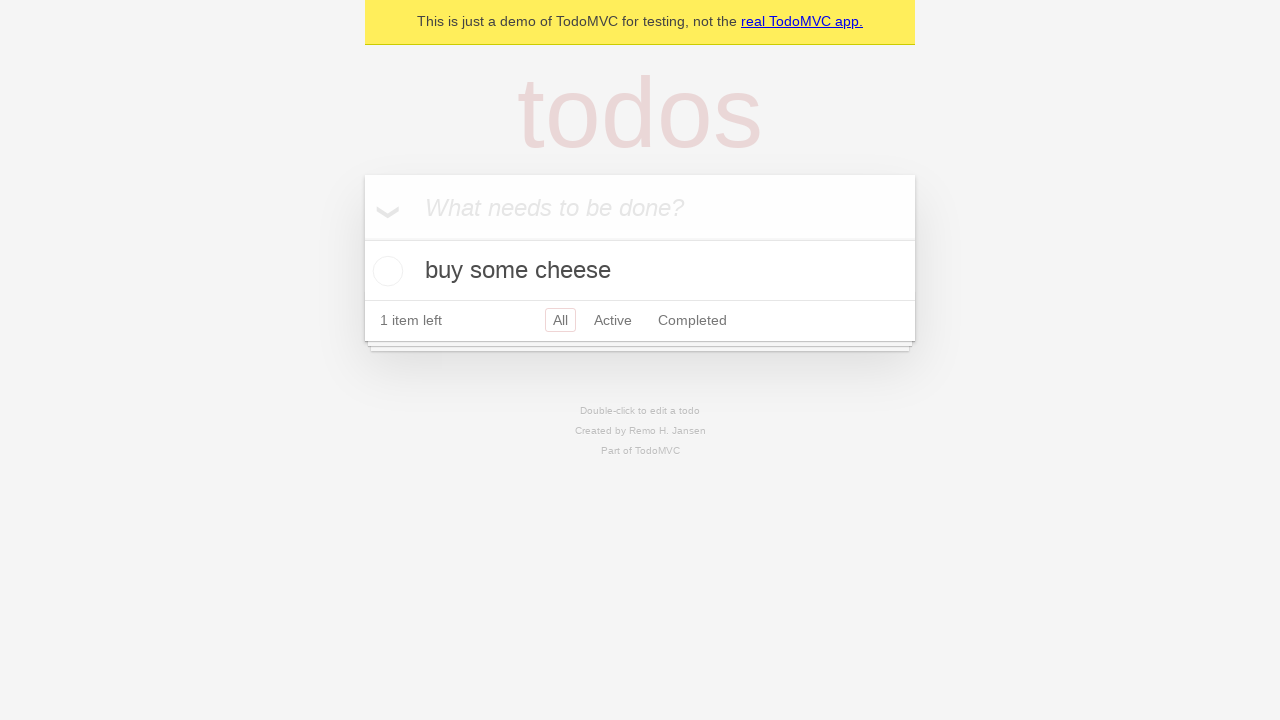

Filled todo input with 'feed the cat' on internal:attr=[placeholder="What needs to be done?"i]
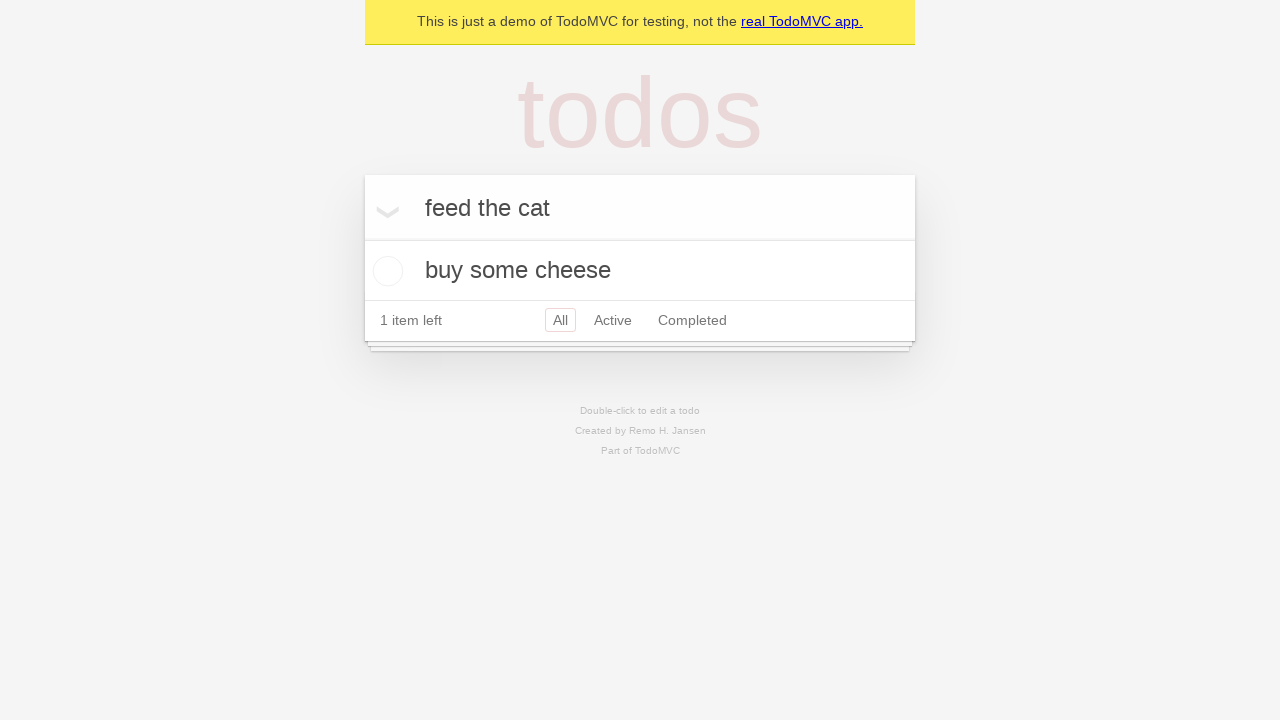

Pressed Enter to create second todo on internal:attr=[placeholder="What needs to be done?"i]
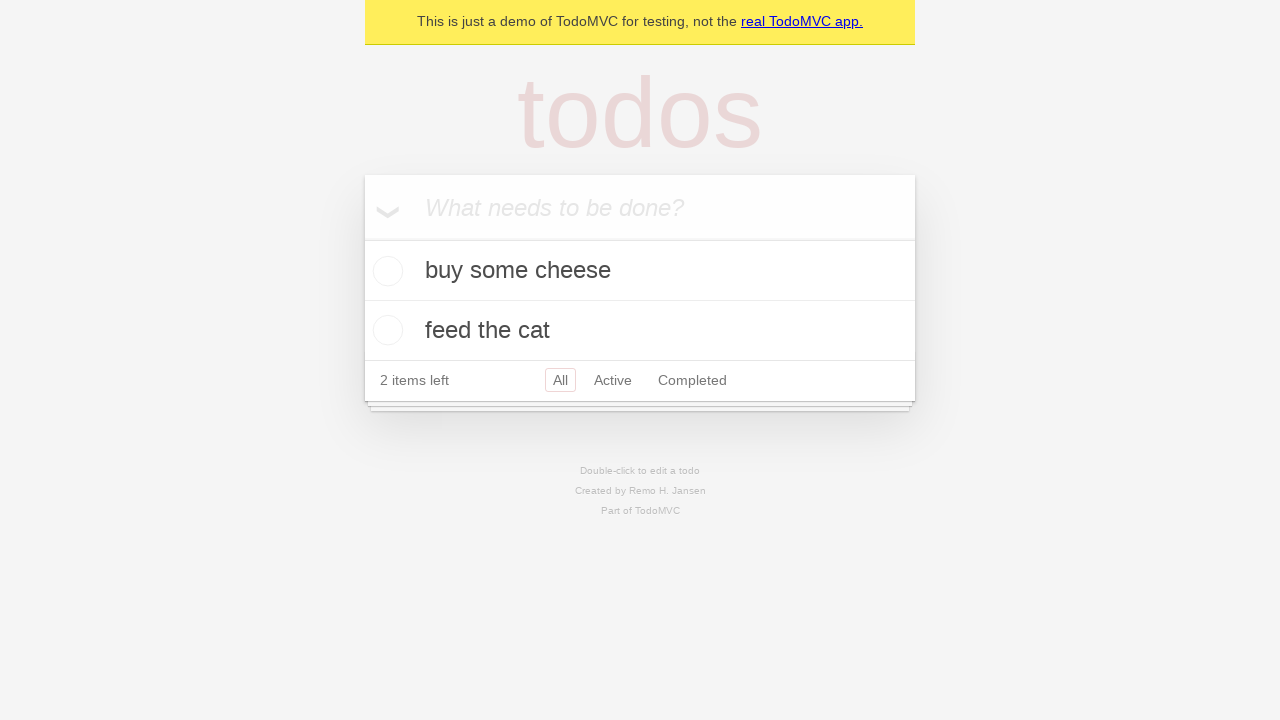

Filled todo input with 'book a doctors appointment' on internal:attr=[placeholder="What needs to be done?"i]
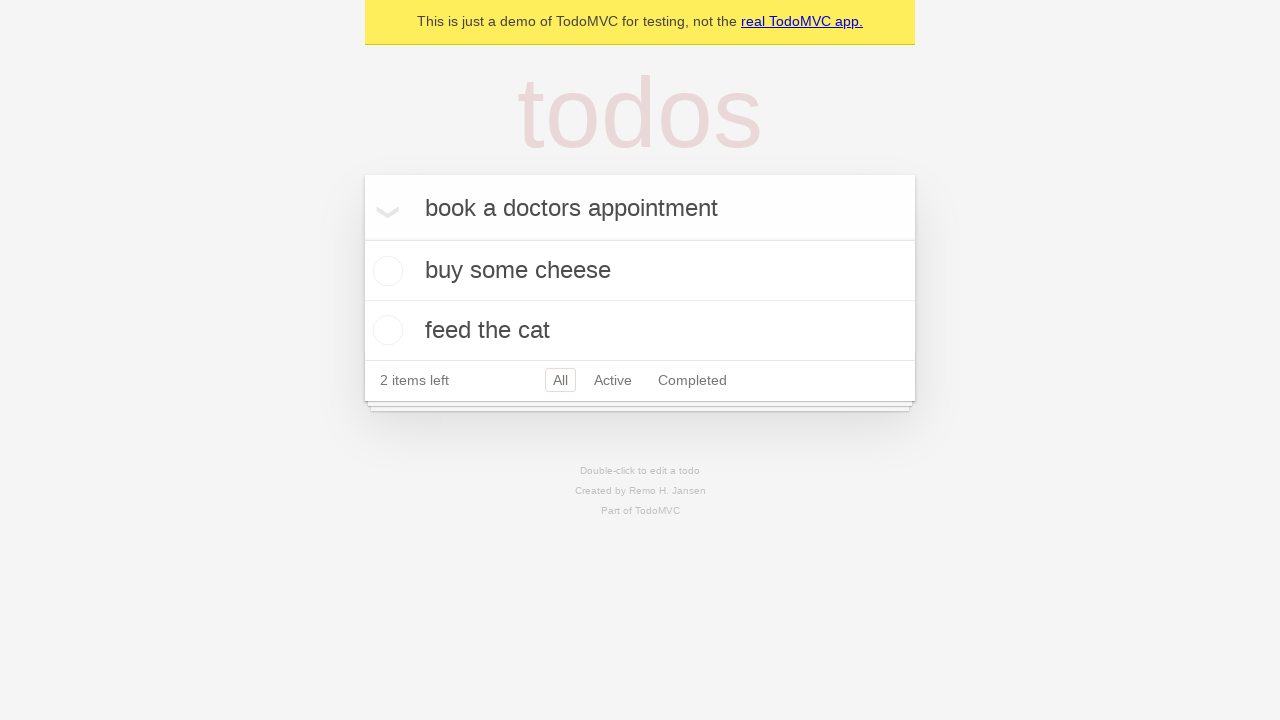

Pressed Enter to create third todo on internal:attr=[placeholder="What needs to be done?"i]
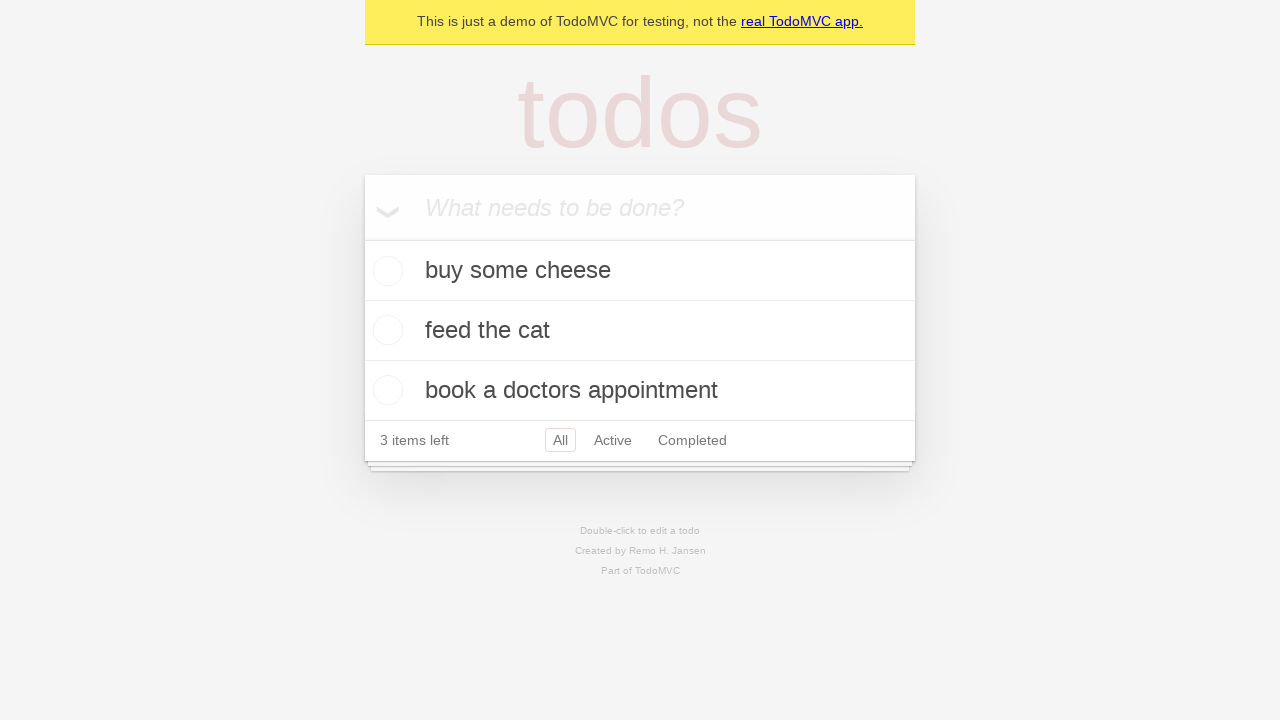

Waited for all three todos to appear
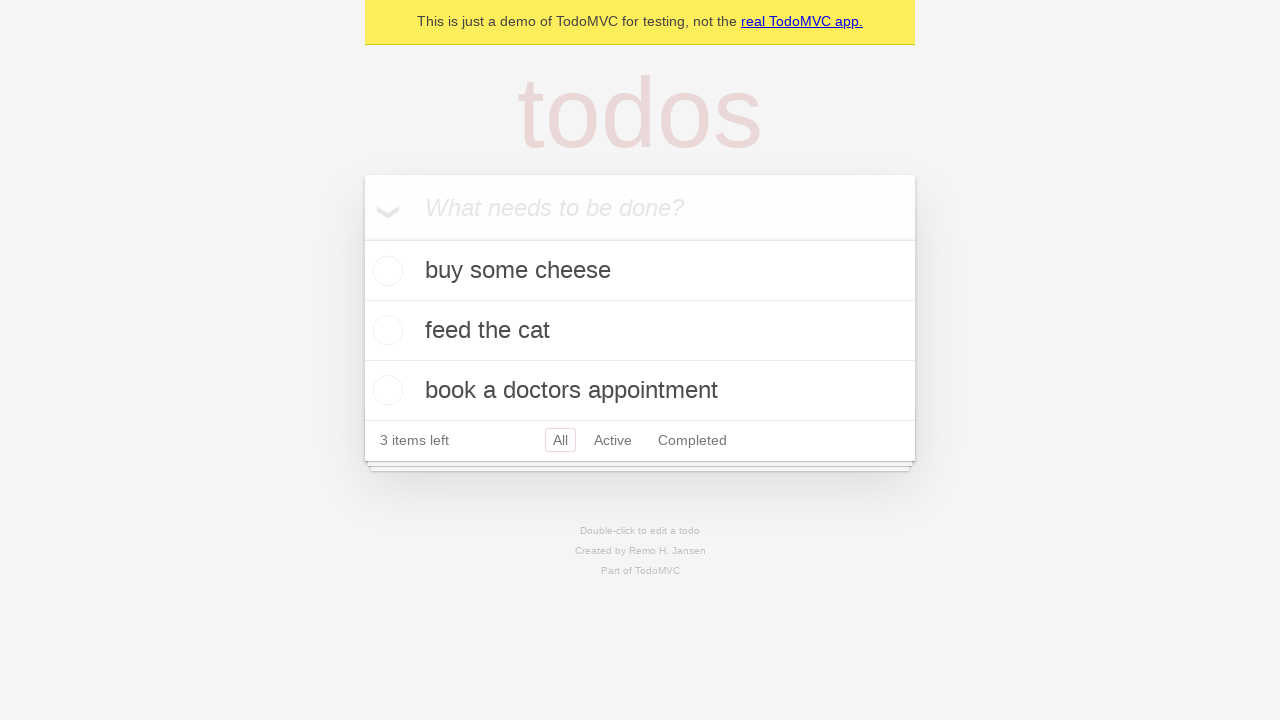

Double-clicked second todo item to enter edit mode at (640, 331) on internal:testid=[data-testid="todo-item"s] >> nth=1
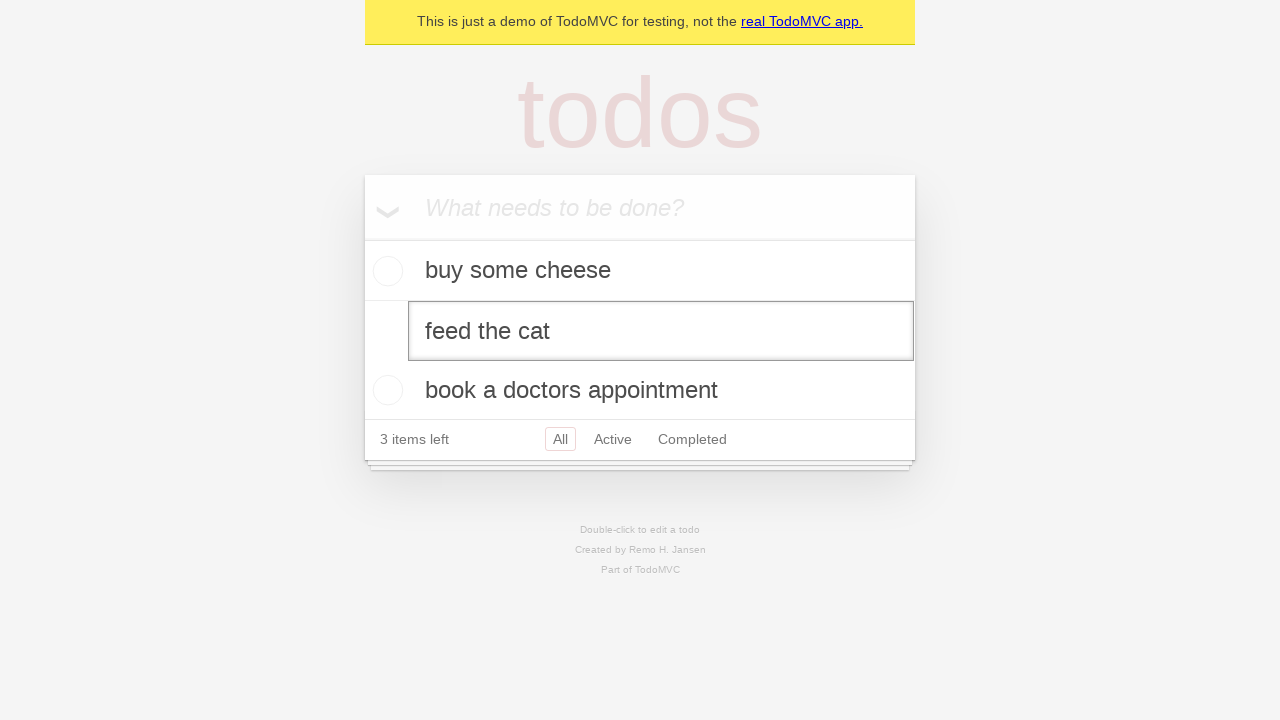

Changed todo text to 'buy some sausages' on internal:testid=[data-testid="todo-item"s] >> nth=1 >> internal:role=textbox[nam
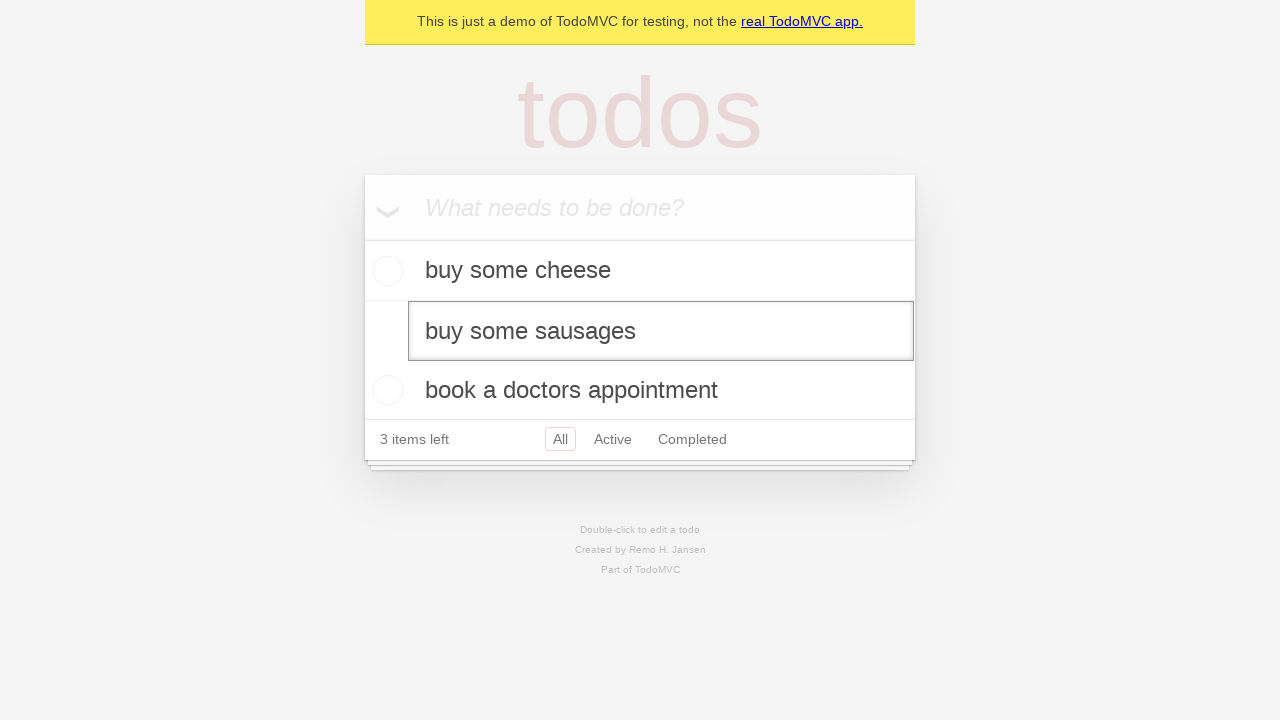

Pressed Enter to save edited todo on internal:testid=[data-testid="todo-item"s] >> nth=1 >> internal:role=textbox[nam
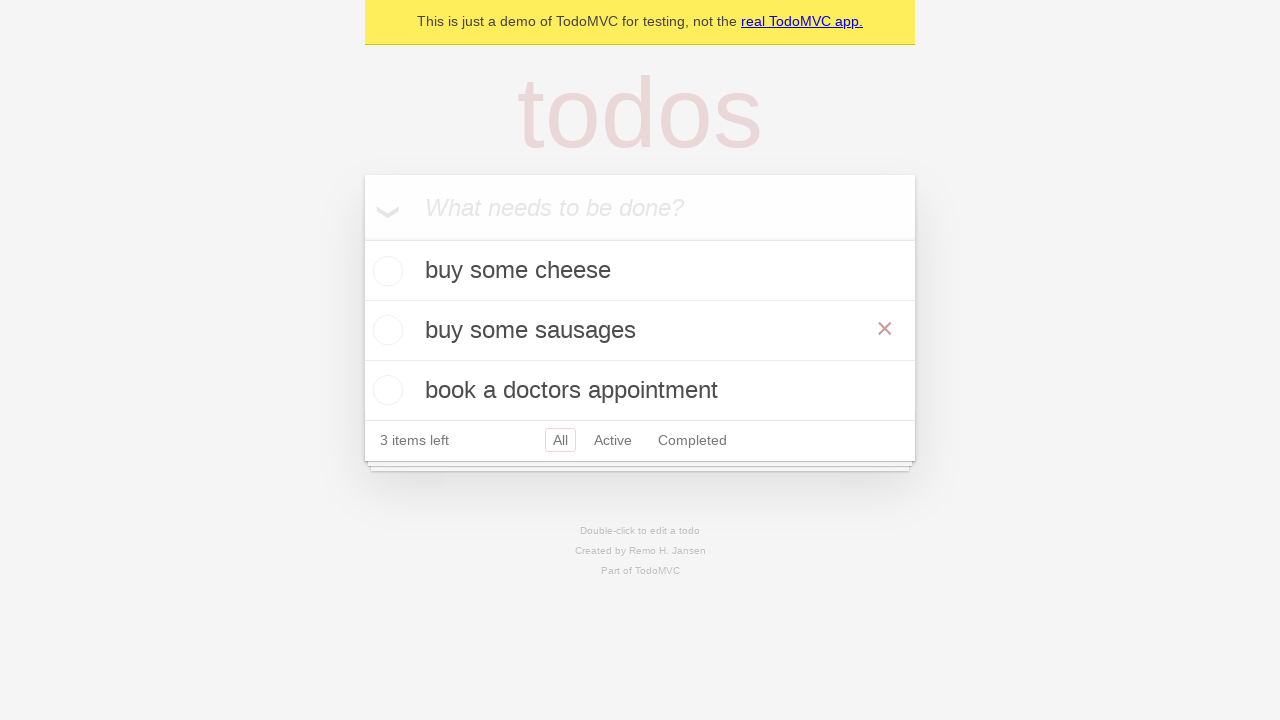

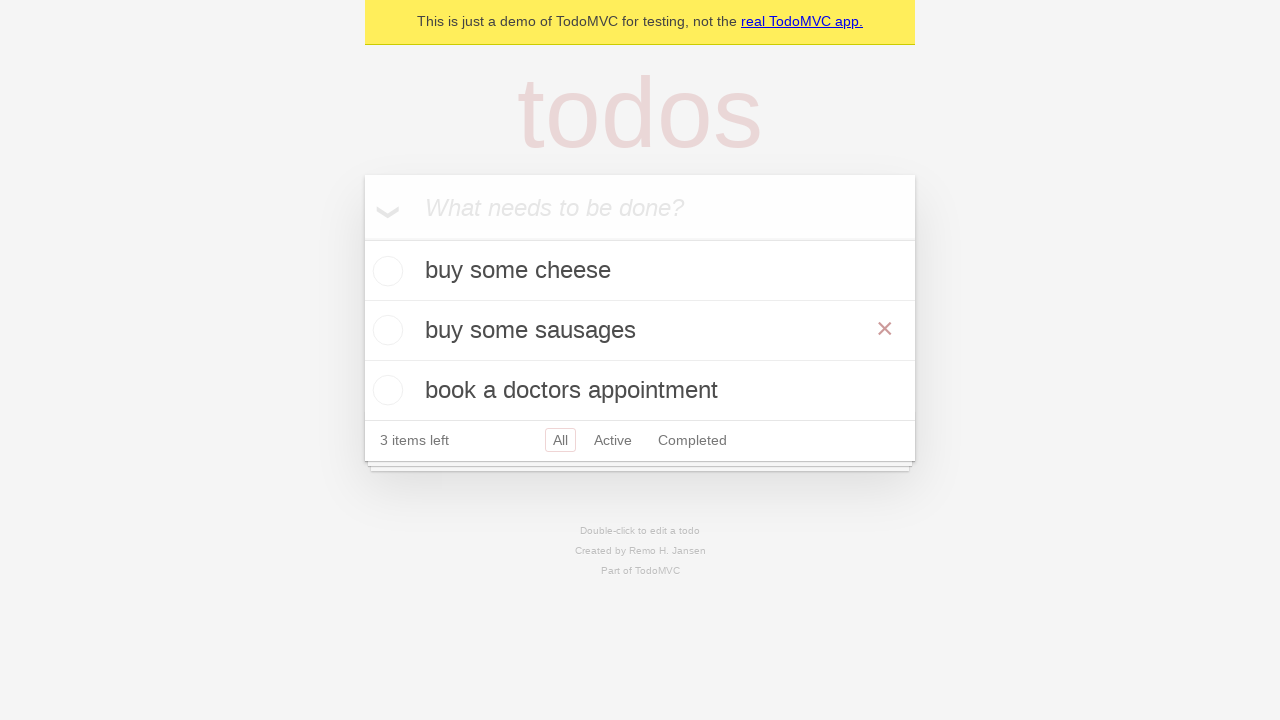